Verifies that the login button is present on the Hudl home page

Starting URL: https://www.hudl.com

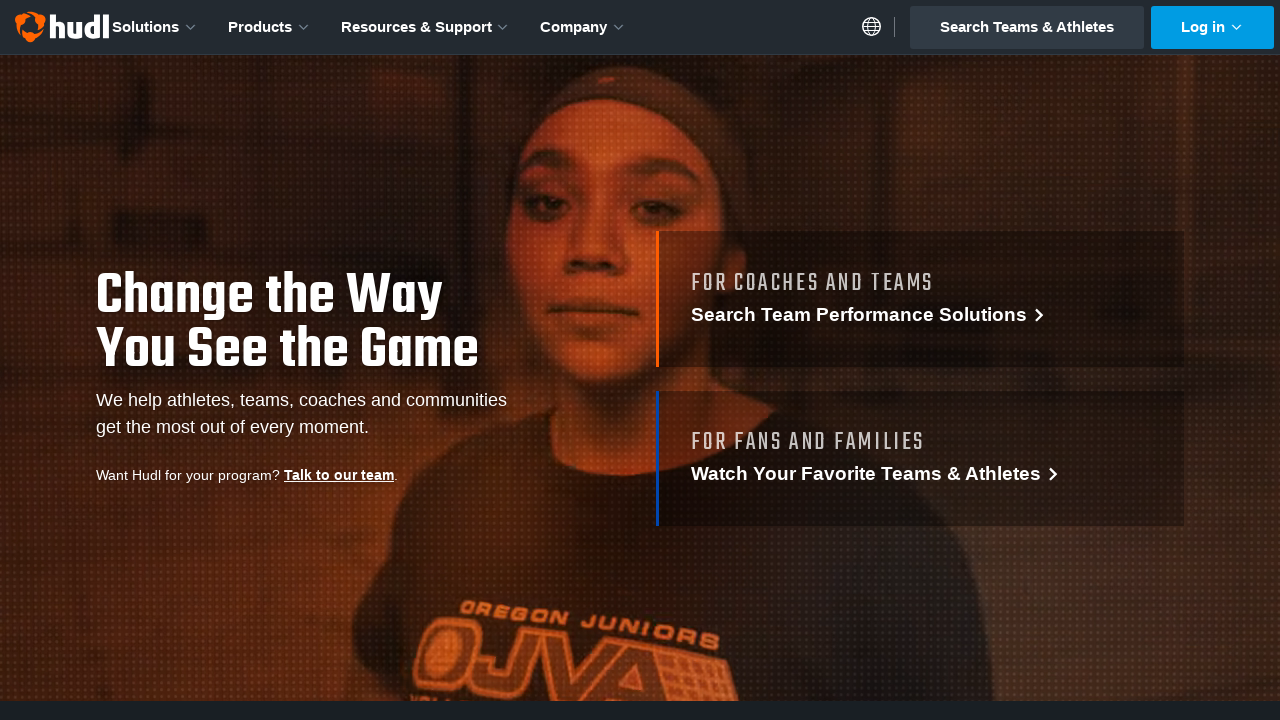

Navigated to Hudl home page at https://www.hudl.com
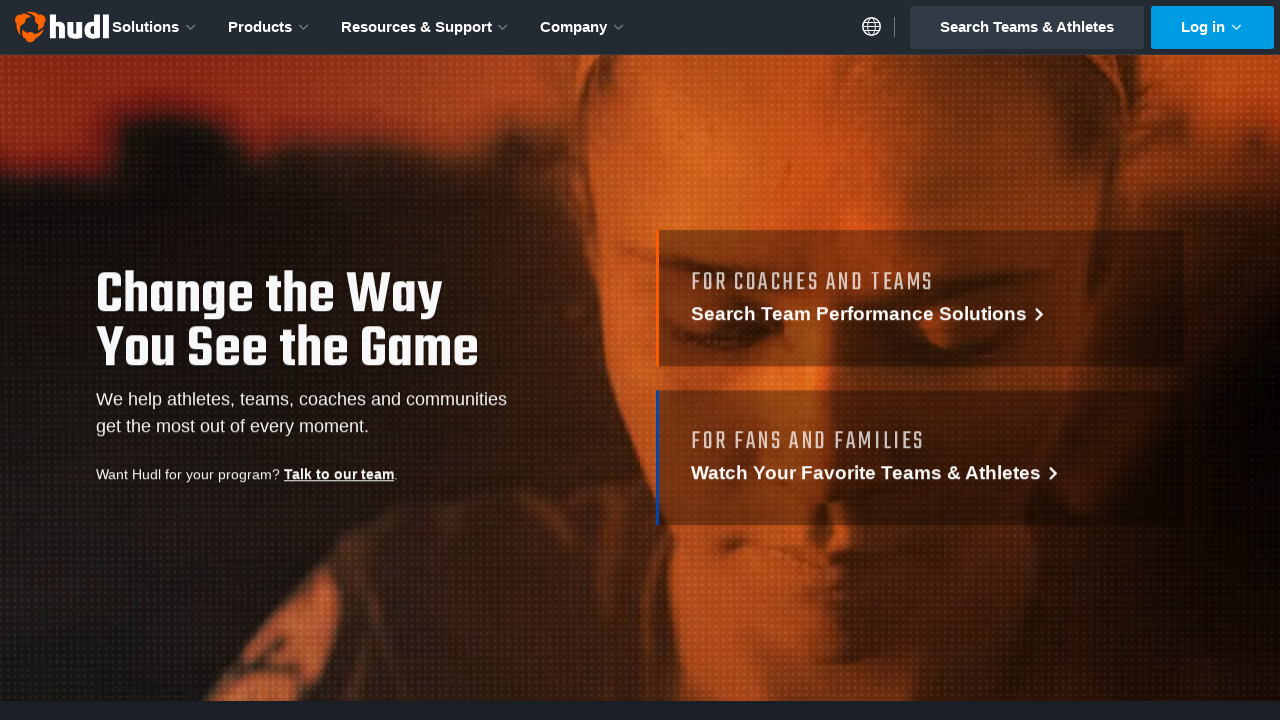

Login button appeared on the page
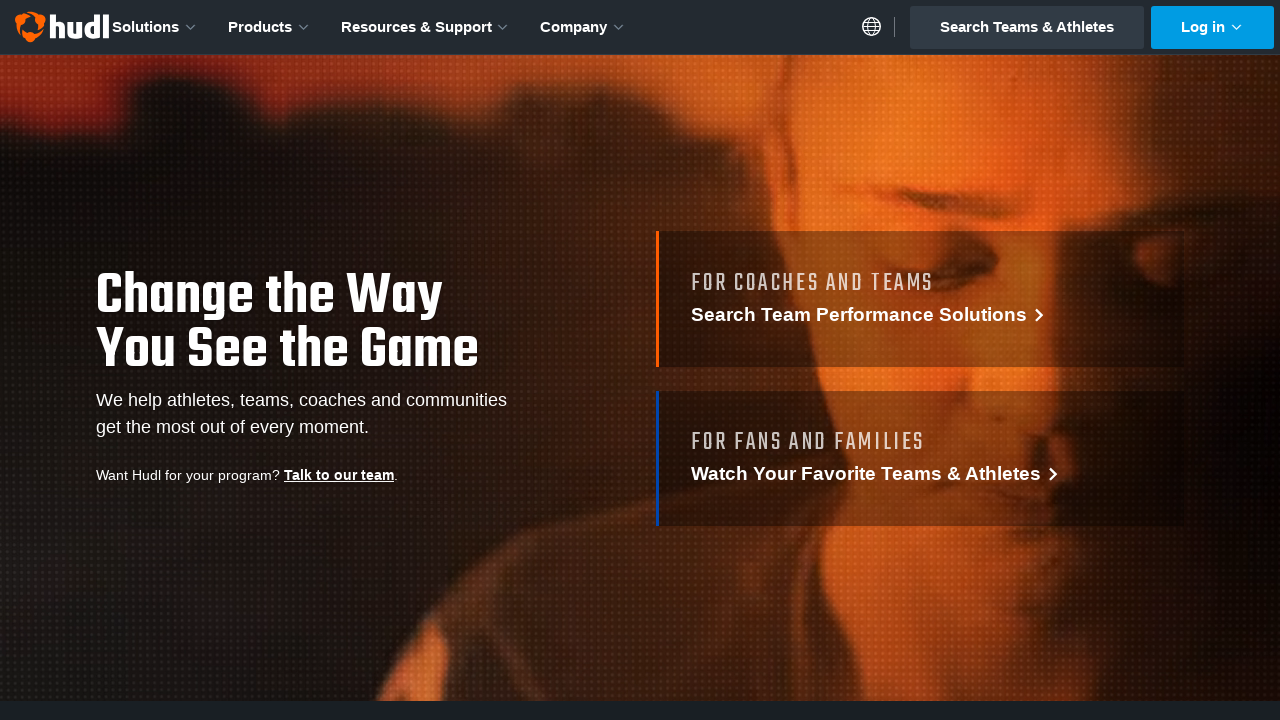

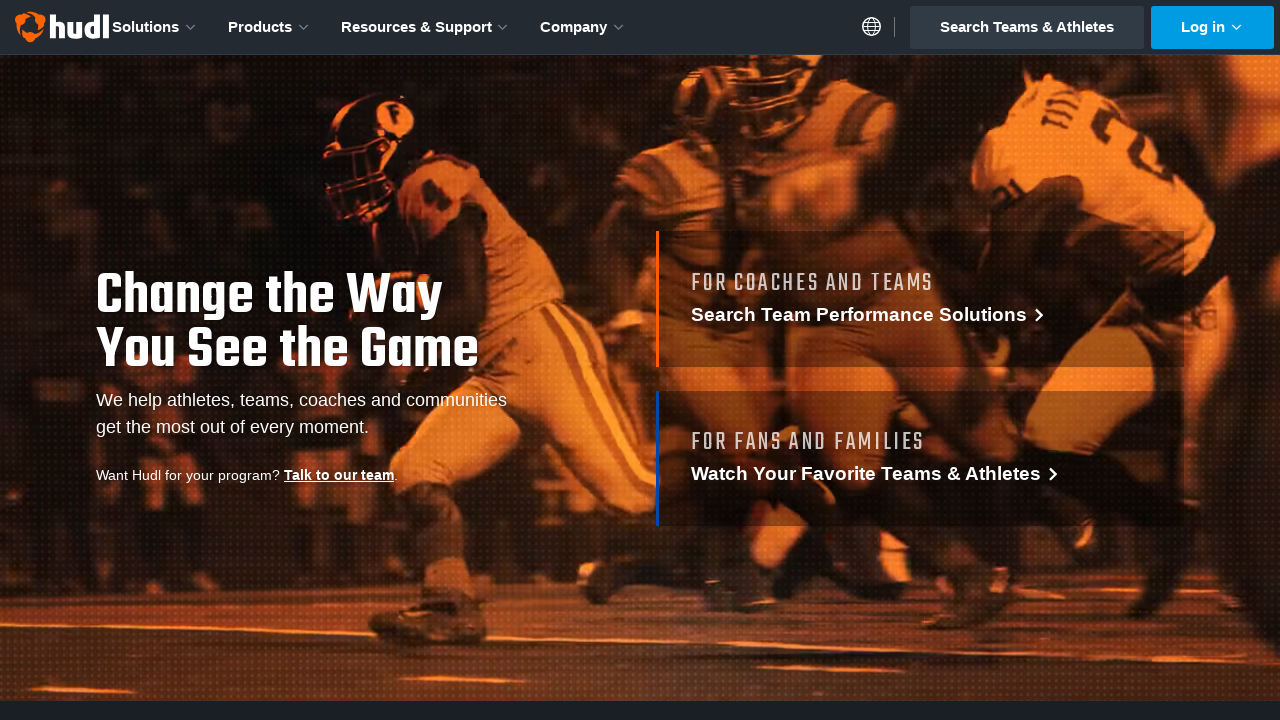